Tests the Playwright website by clicking the "Get started" link and verifying the title contains "Playwright"

Starting URL: https://playwright.dev

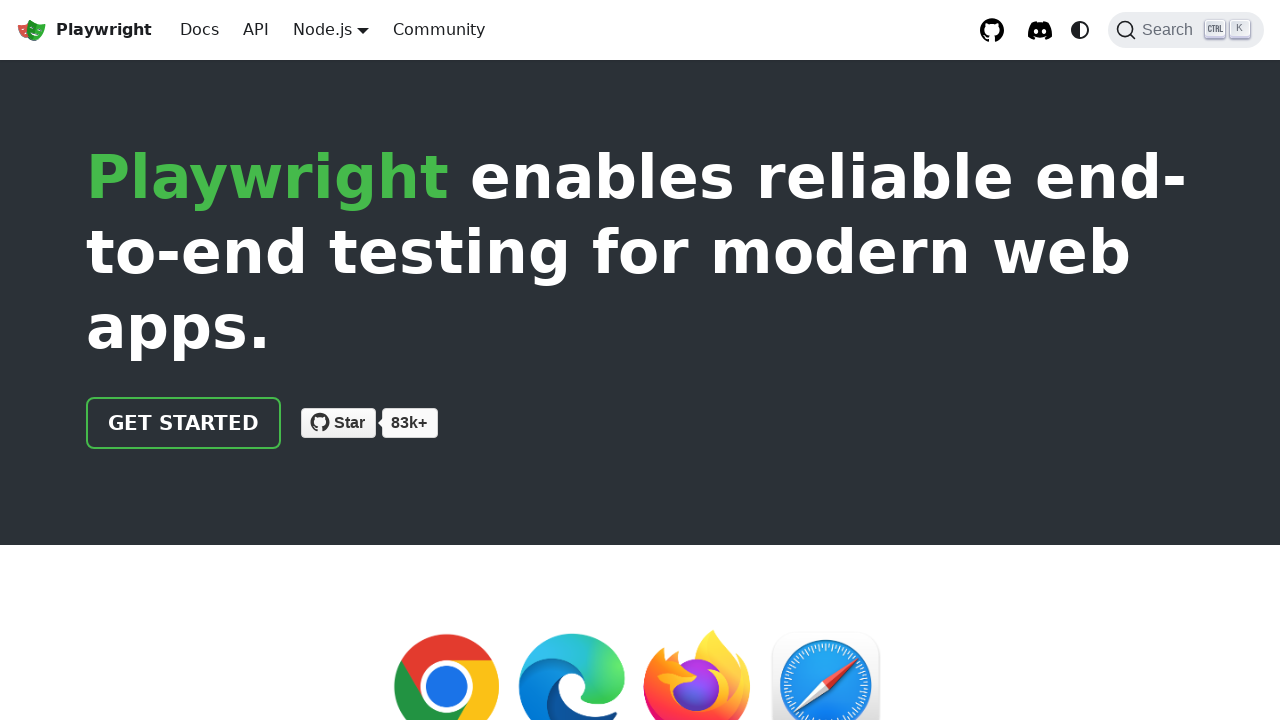

Clicked the 'Get started' link at (184, 423) on internal:role=link[name="Get started"i]
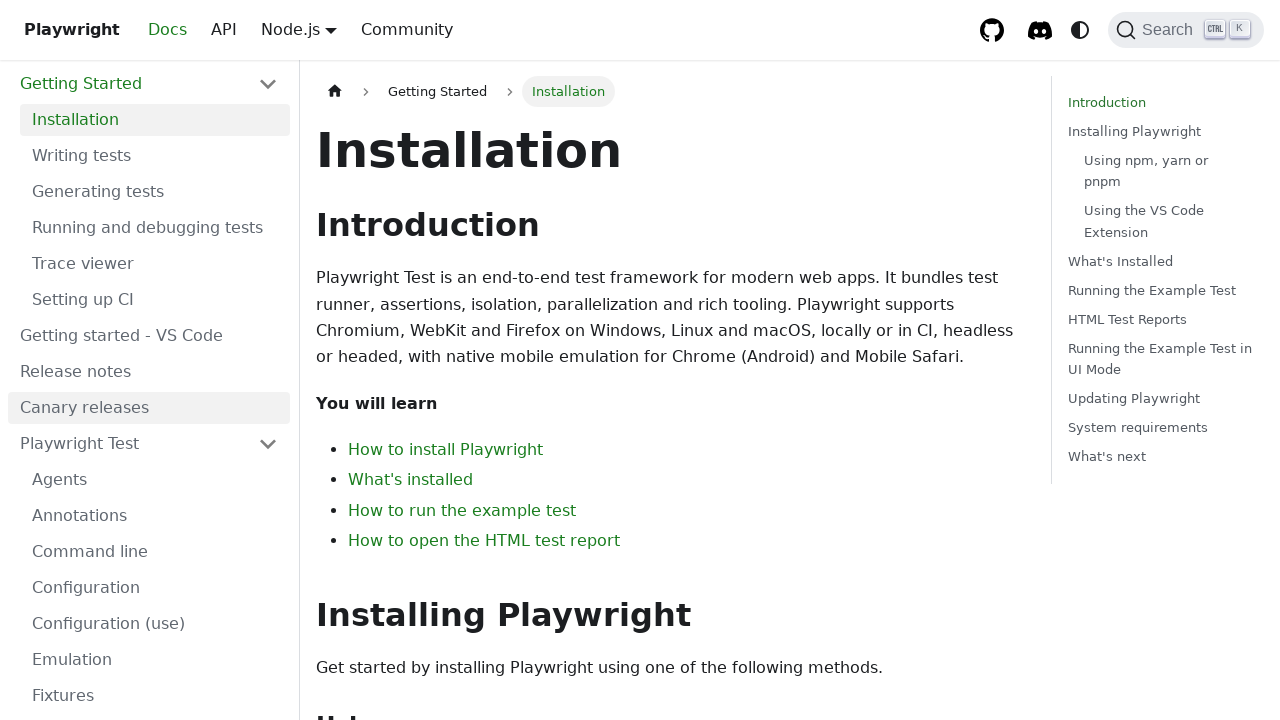

Verified page title contains 'Playwright'
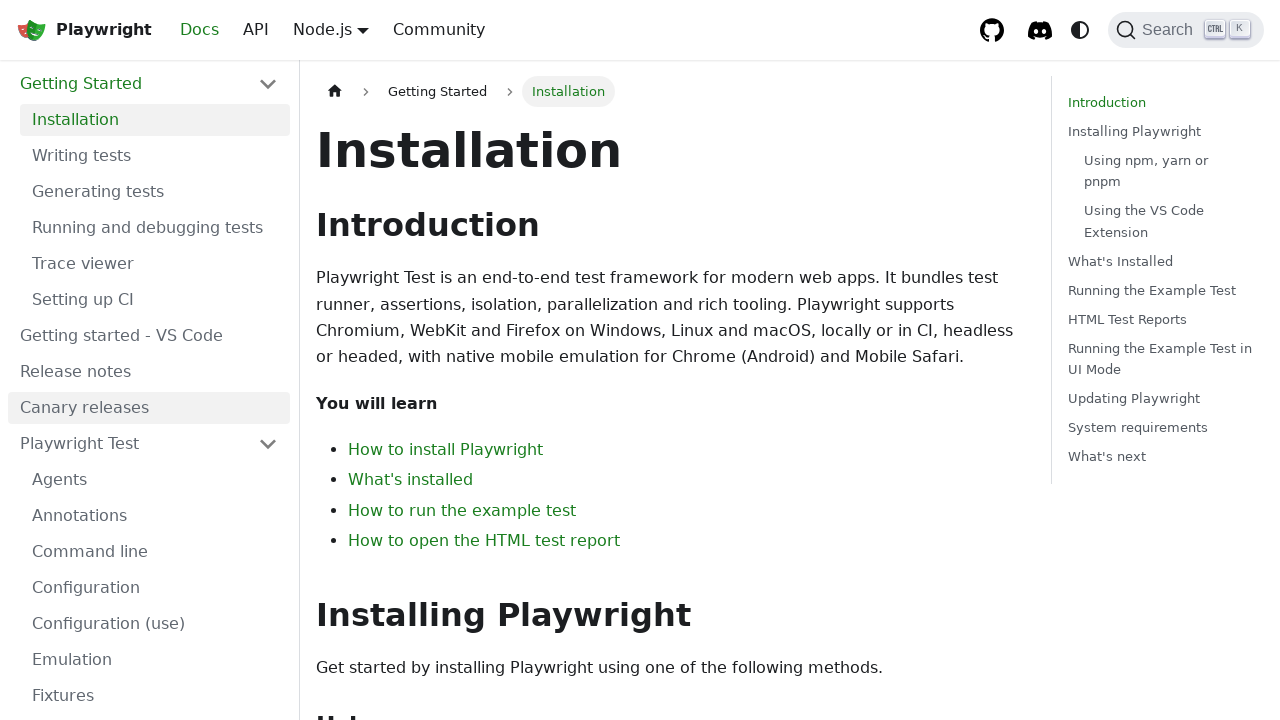

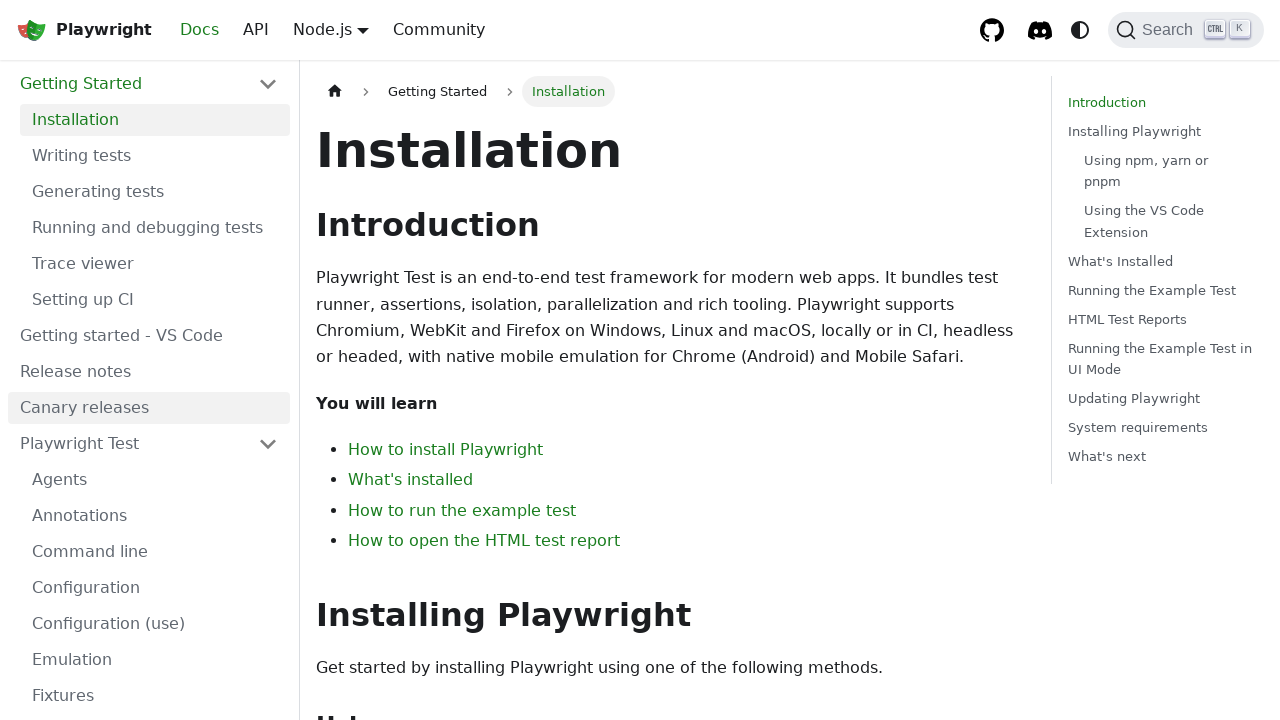